Tests right-click context menu functionality by right-clicking on an element, selecting "Copy" from the context menu, and accepting the resulting alert

Starting URL: http://swisnl.github.io/jQuery-contextMenu/demo.html

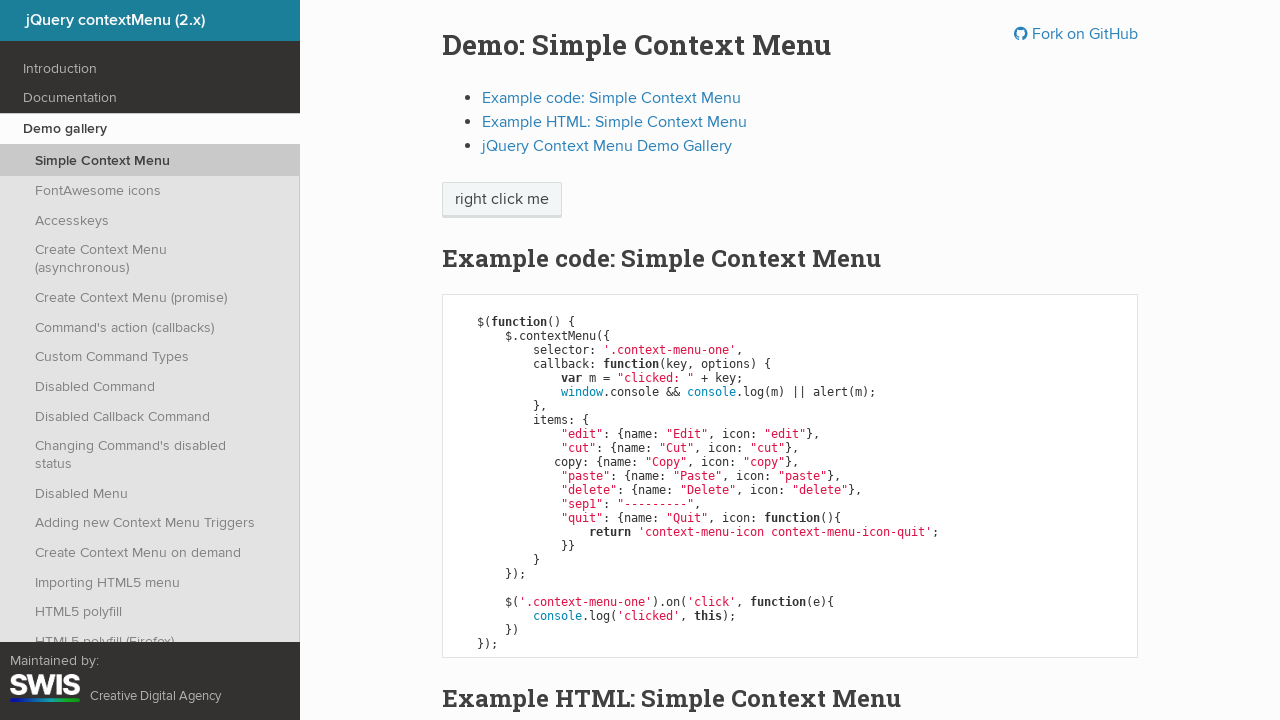

Right-clicked on 'right click me' element to open context menu at (502, 200) on xpath=//span[text()='right click me']
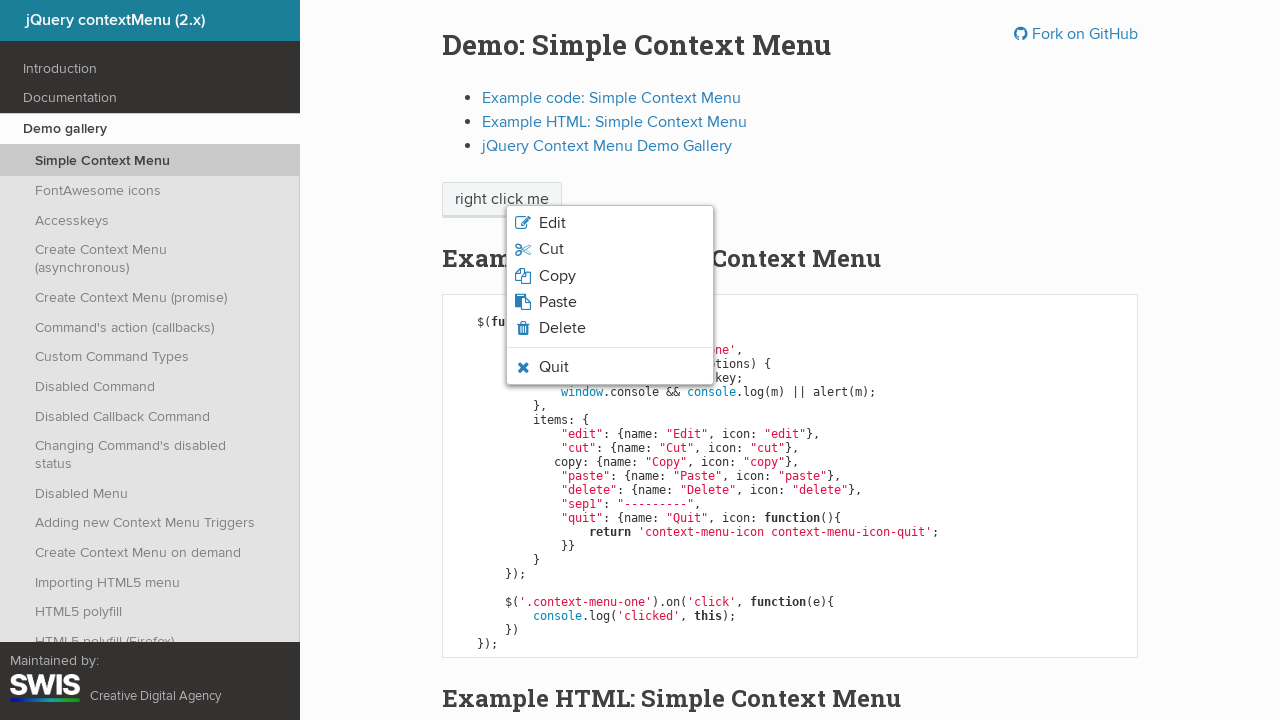

Clicked 'Copy' option from context menu at (557, 276) on xpath=//span[text()='Copy']
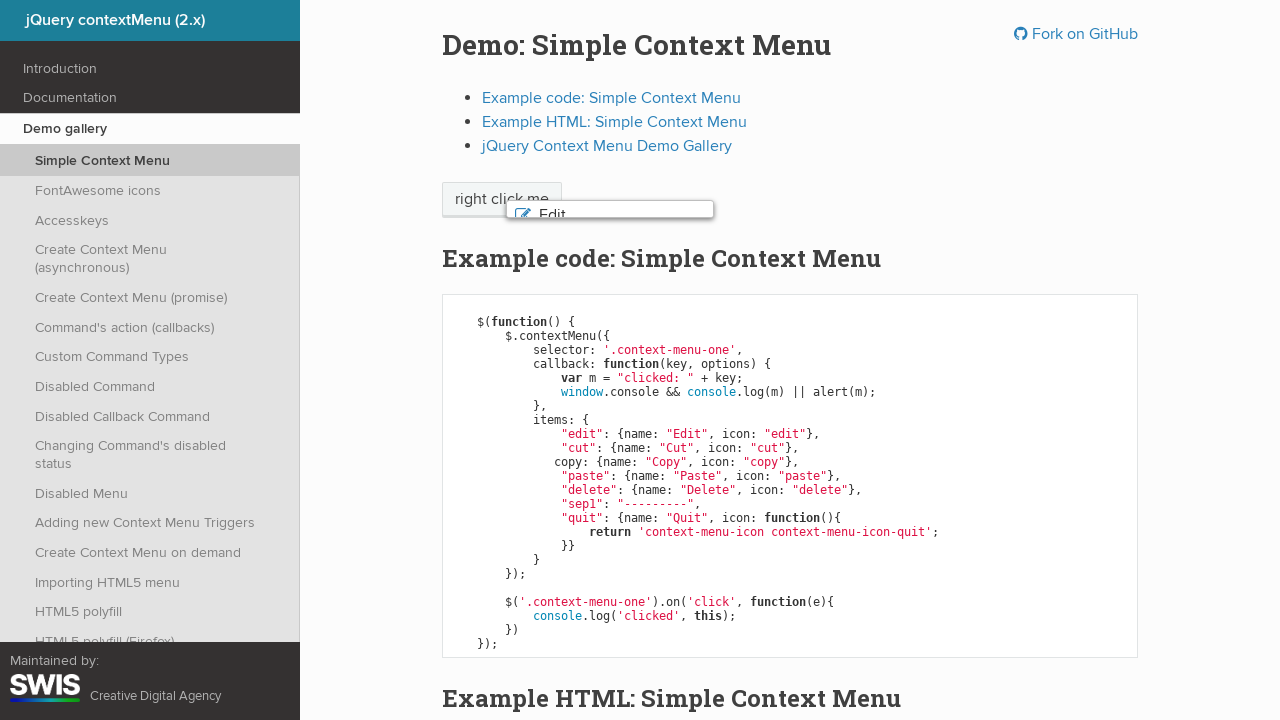

Set up alert dialog handler to accept the alert
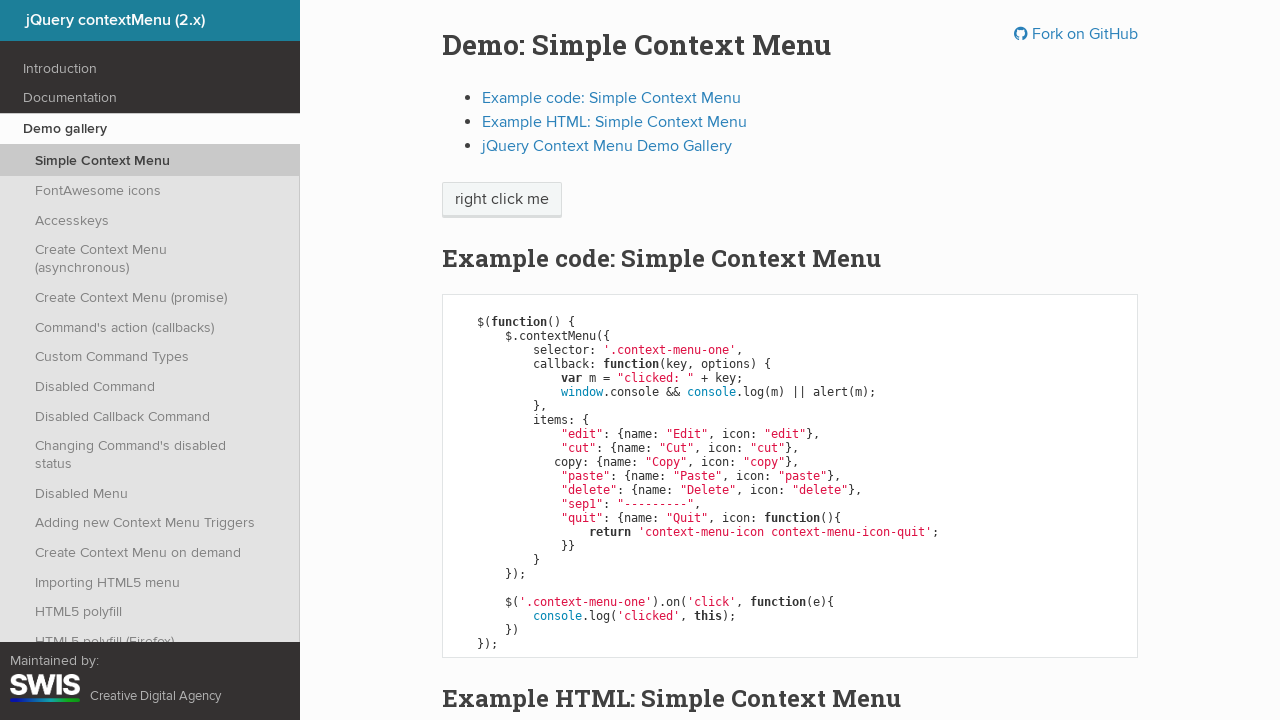

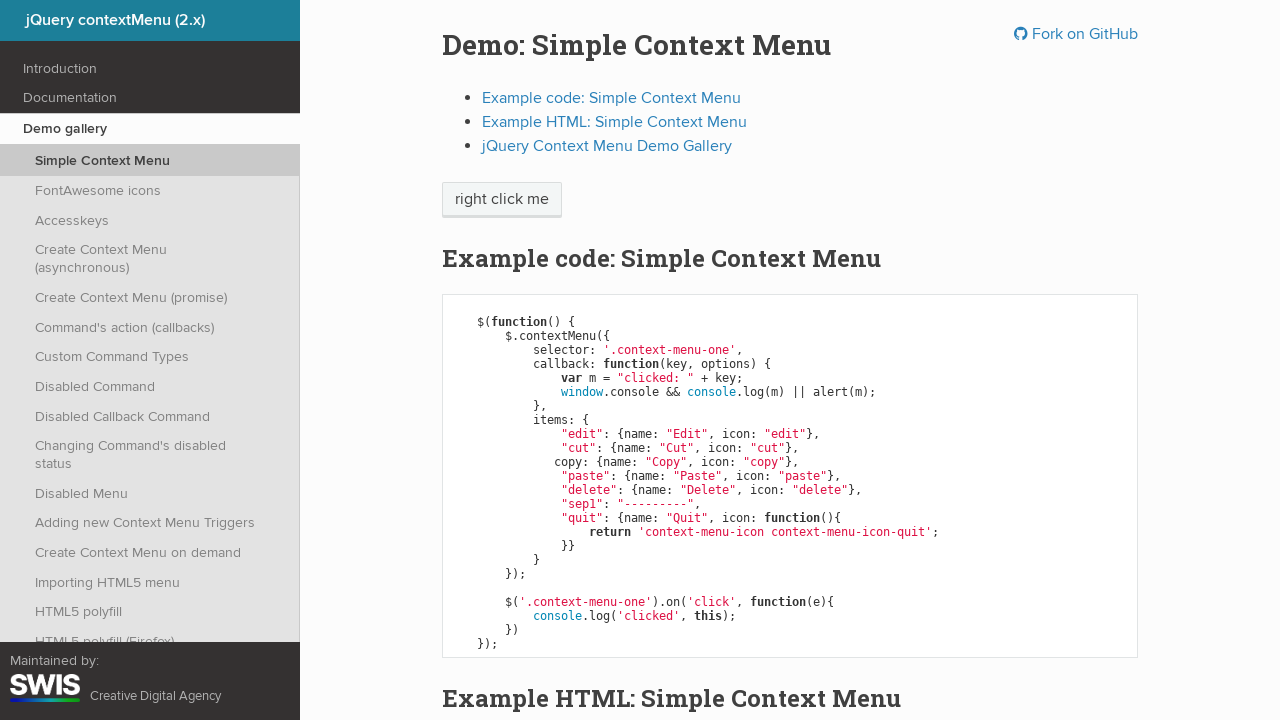